Waits for price to reach $100, clicks book button, solves a mathematical problem and submits the answer

Starting URL: http://suninjuly.github.io/explicit_wait2.html

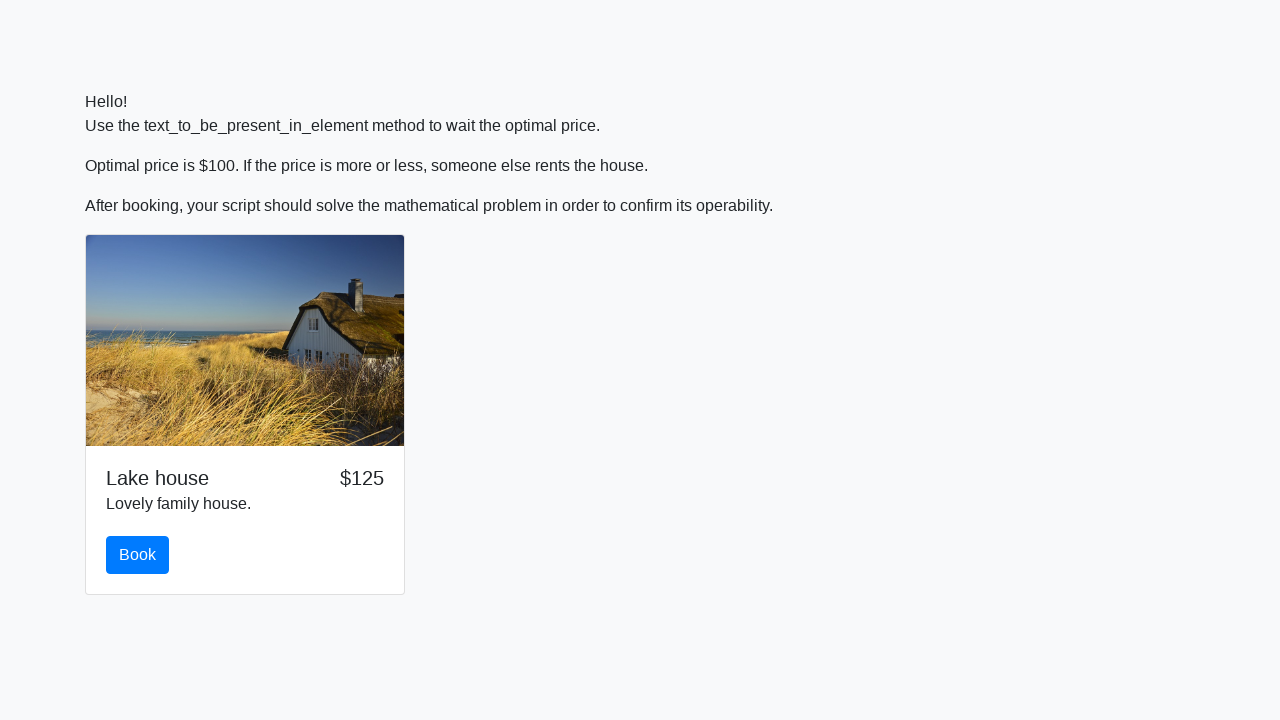

Waited for price to reach $100
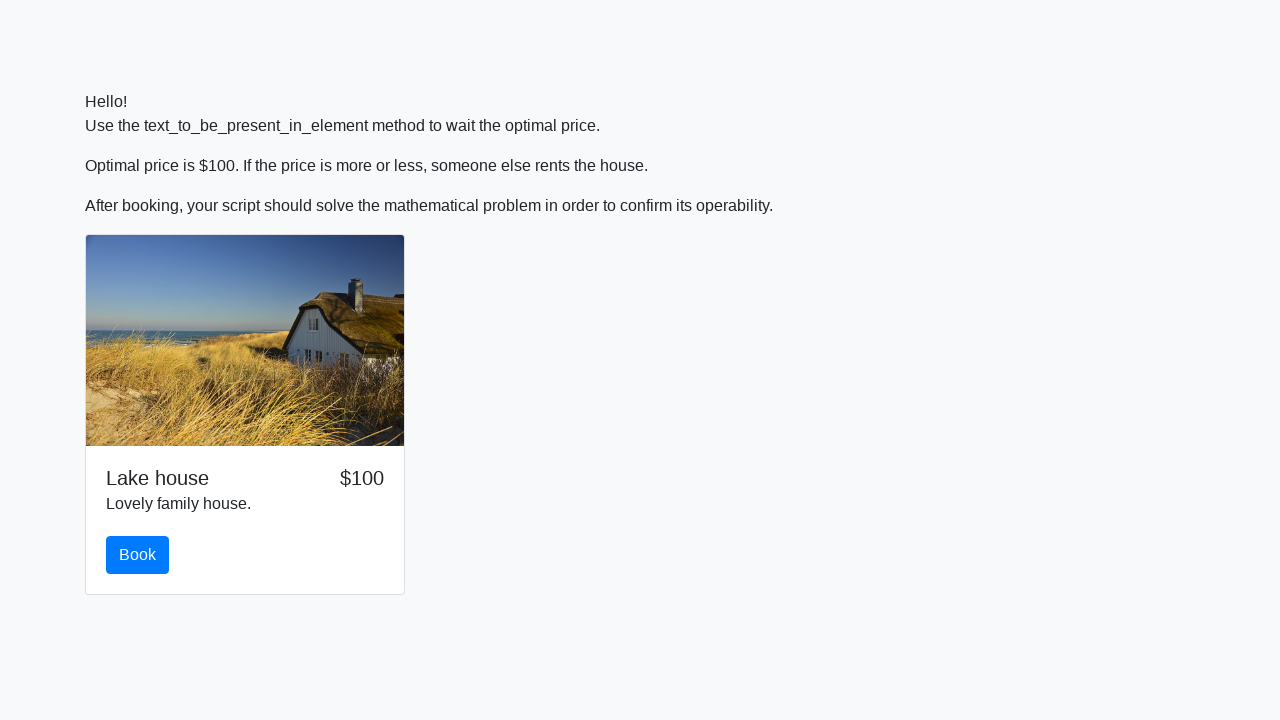

Clicked book button at (138, 555) on #book
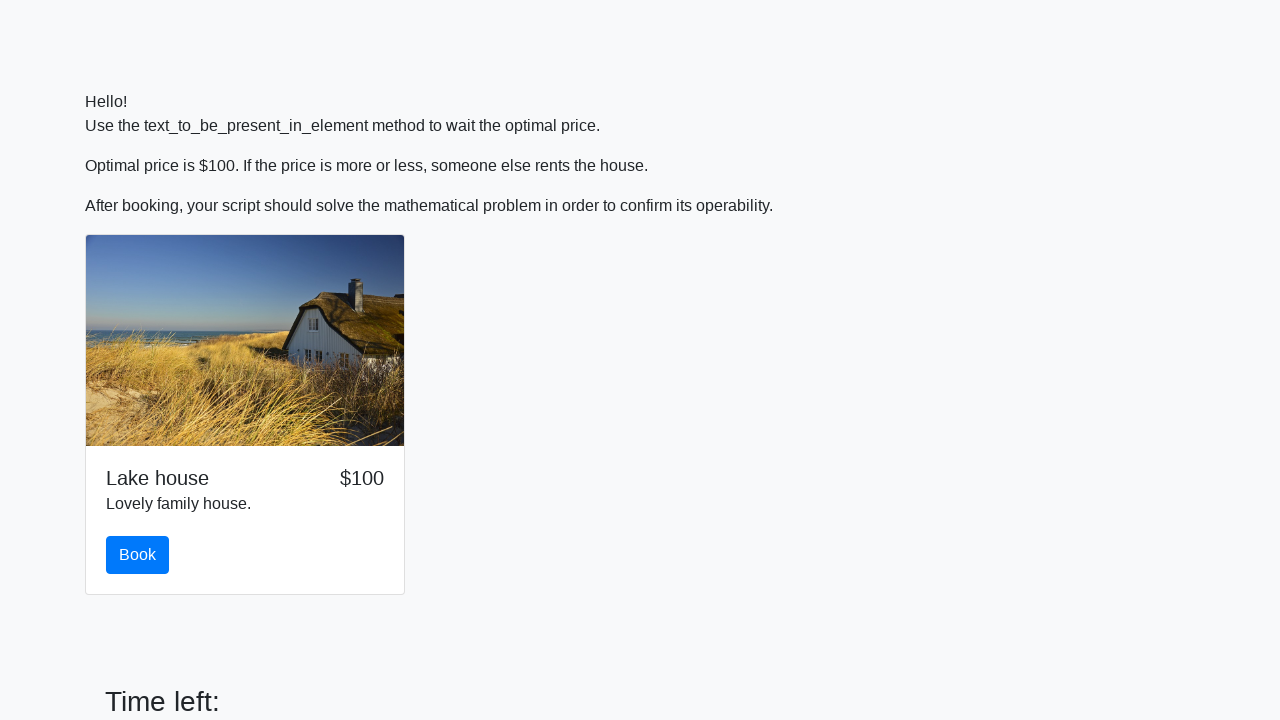

Retrieved input value for calculation: 752
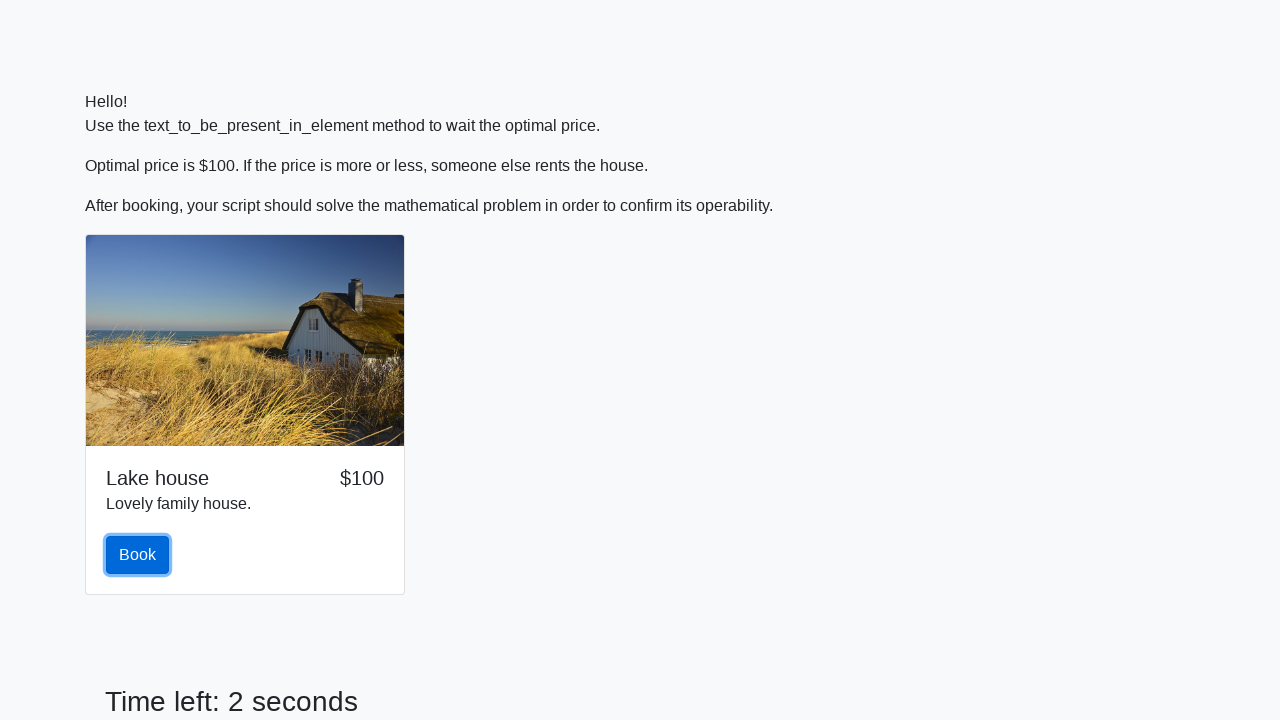

Calculated mathematical answer: 2.397763257736384
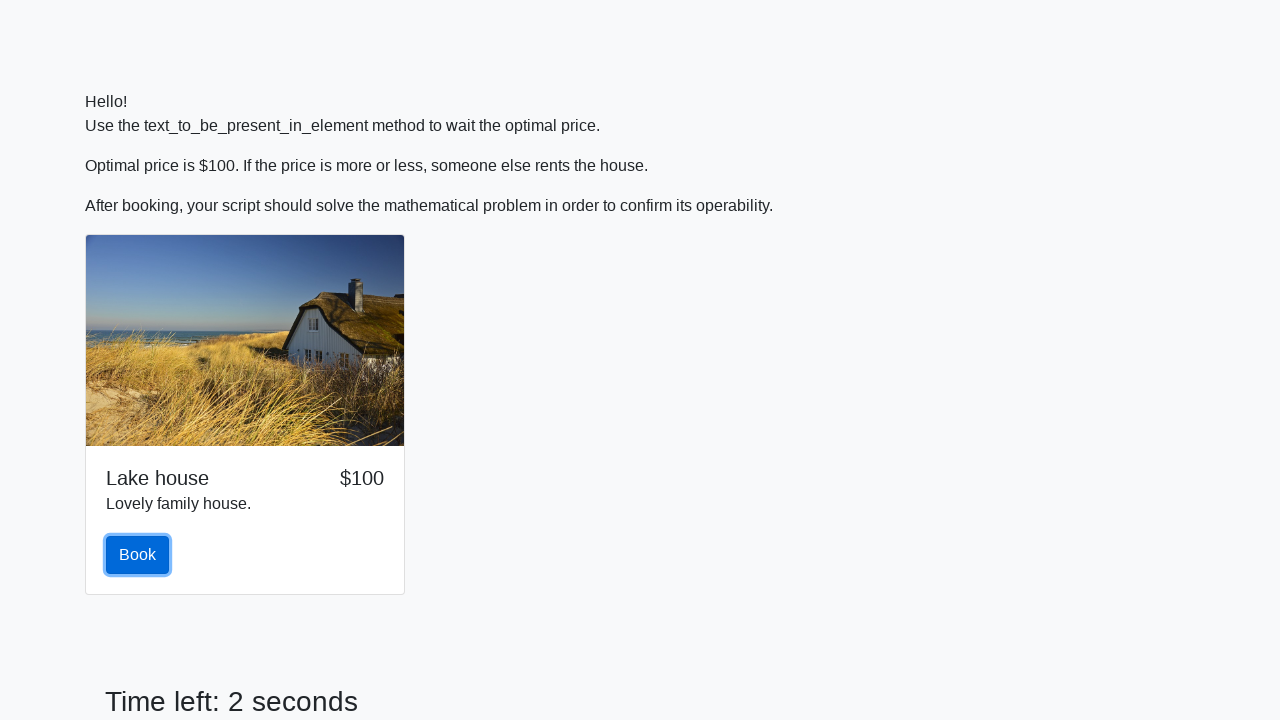

Filled answer field with calculated value on input.form-control
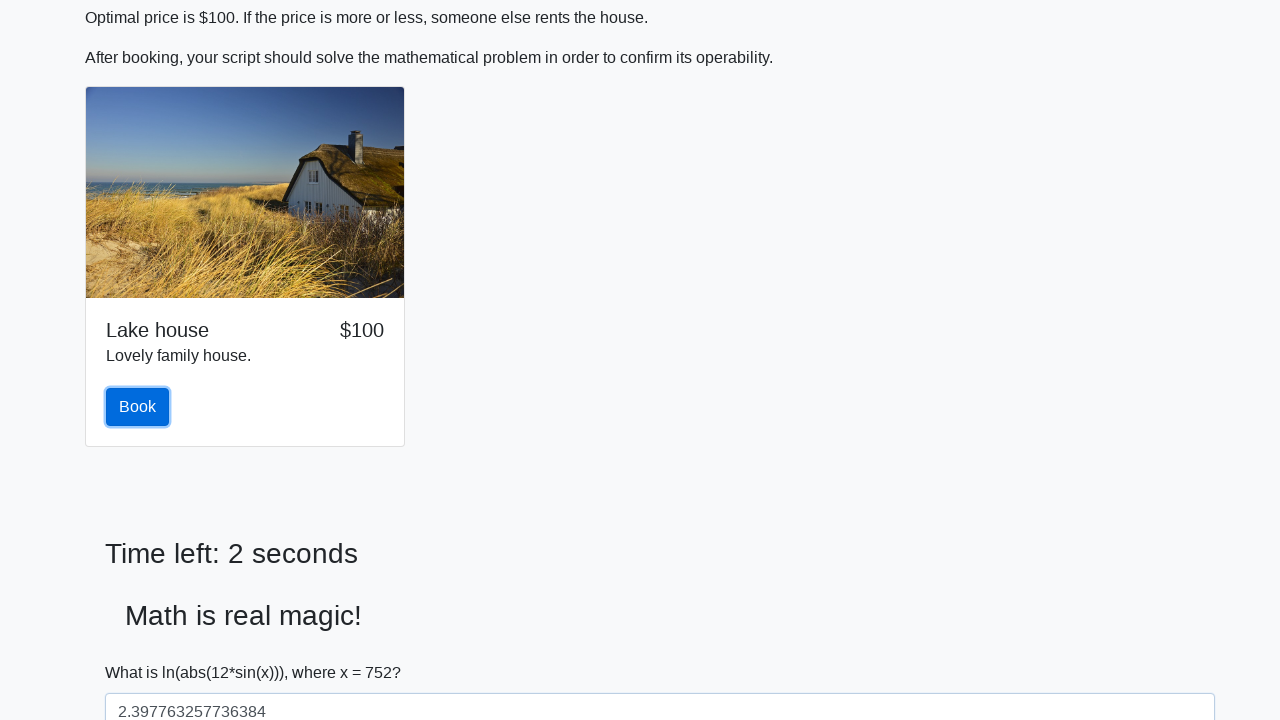

Clicked solve button to submit answer at (143, 651) on #solve
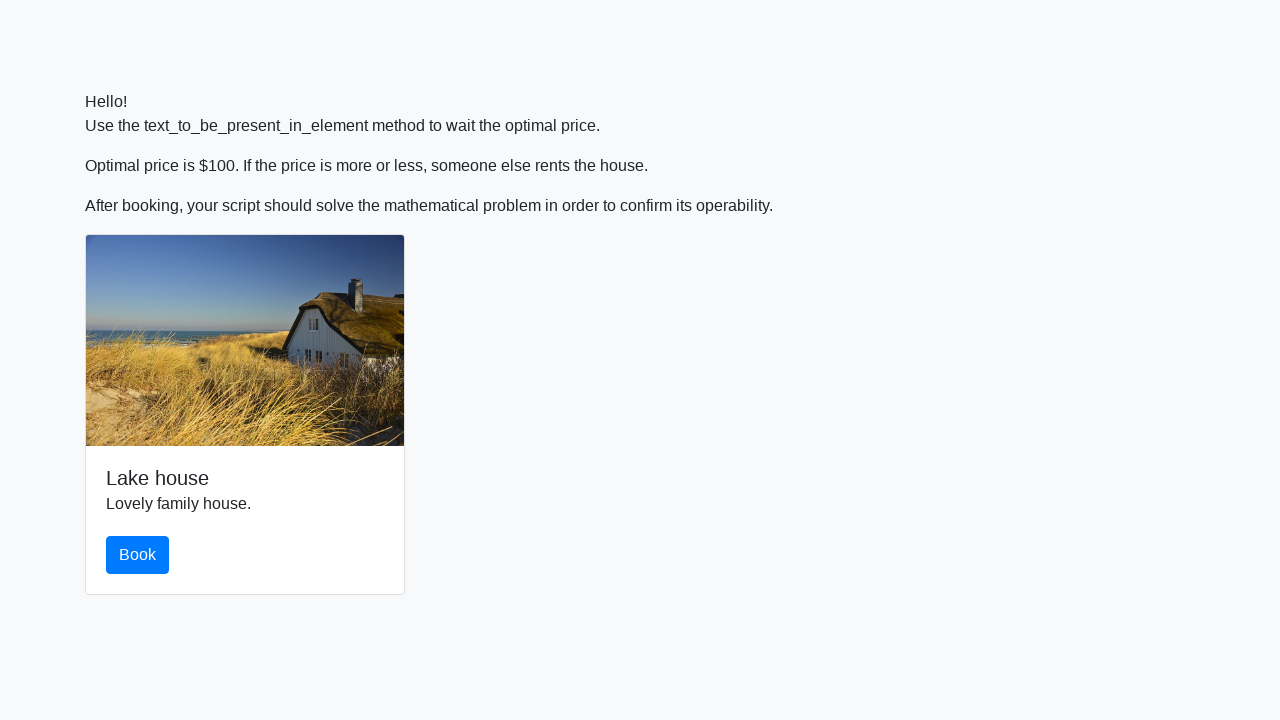

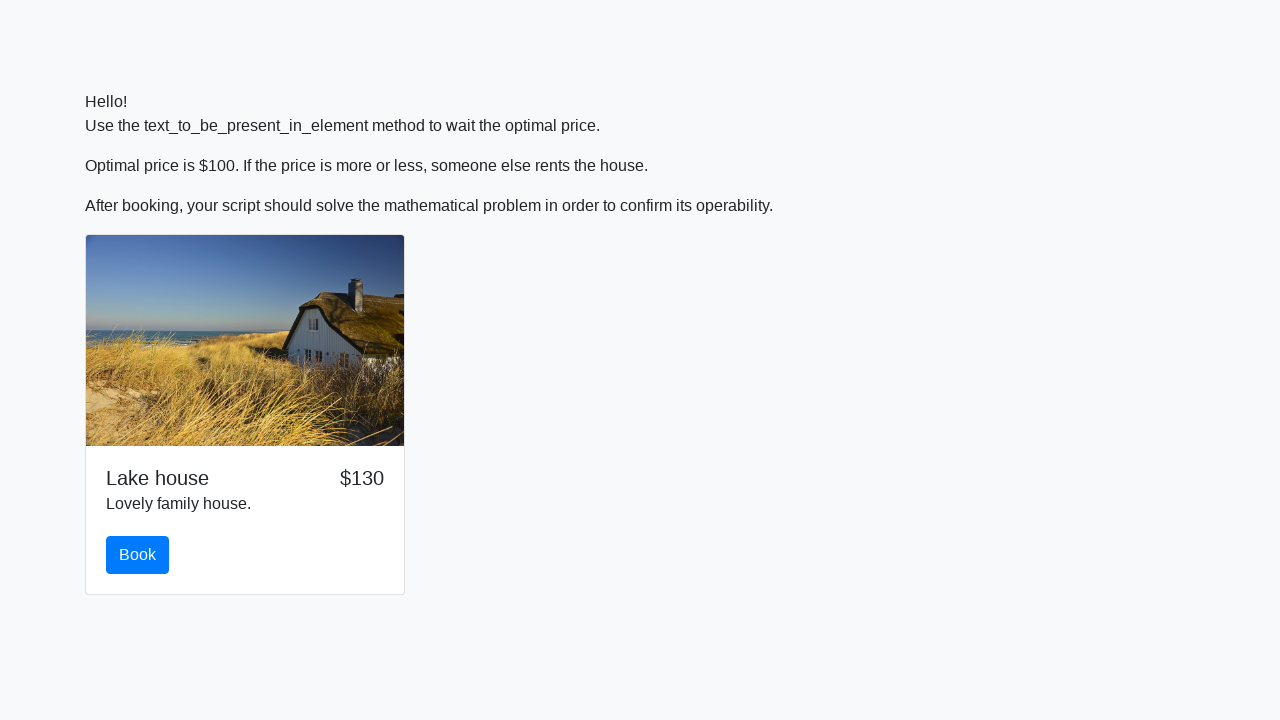